Navigates to a Spanish language learning blog post about the 20 most used phrasal verbs and waits for the page to fully load.

Starting URL: https://whatsup.es/blog/los-20-phrasal-verbs-mas-usados-con-ejemplos

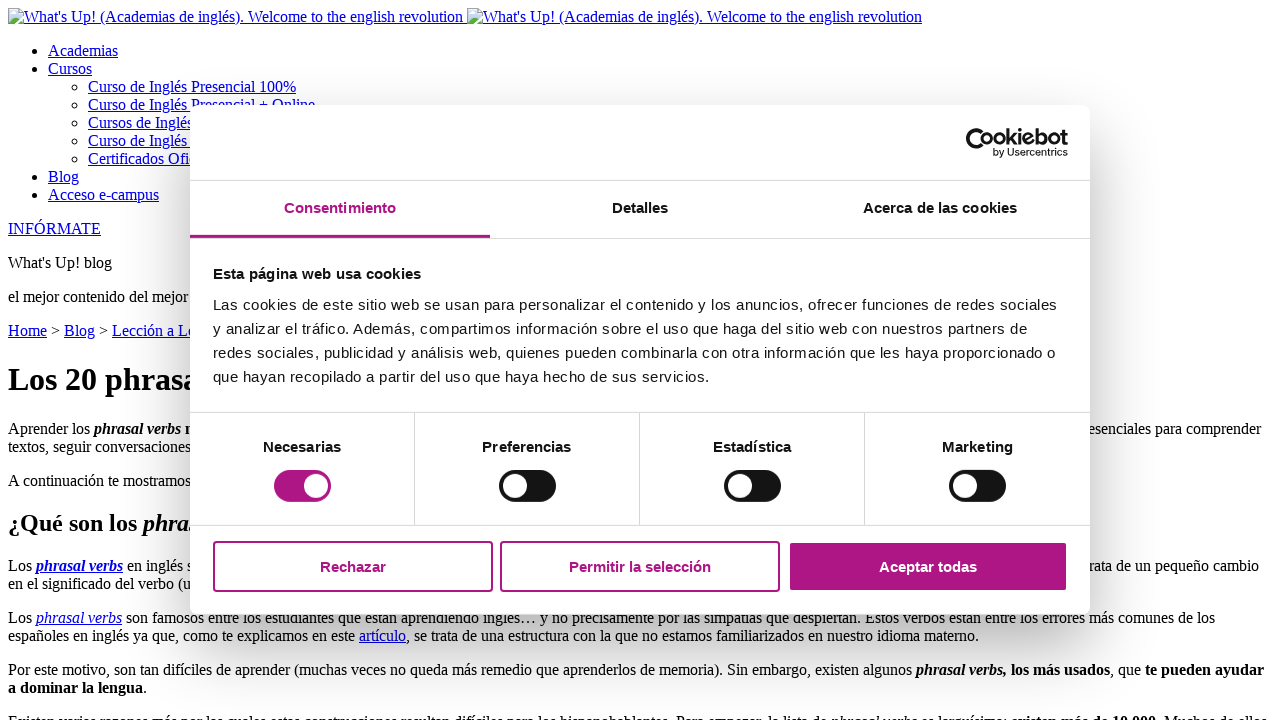

Navigated to Spanish language learning blog post about 20 most used phrasal verbs
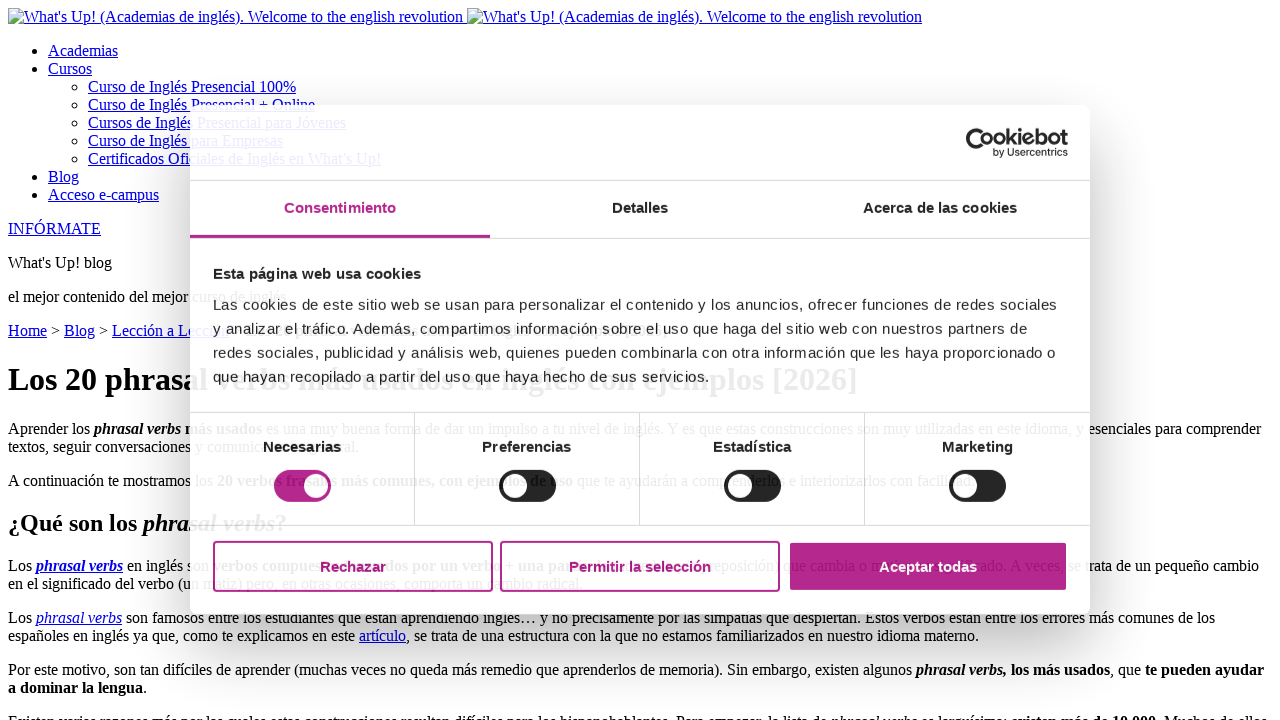

Page fully loaded
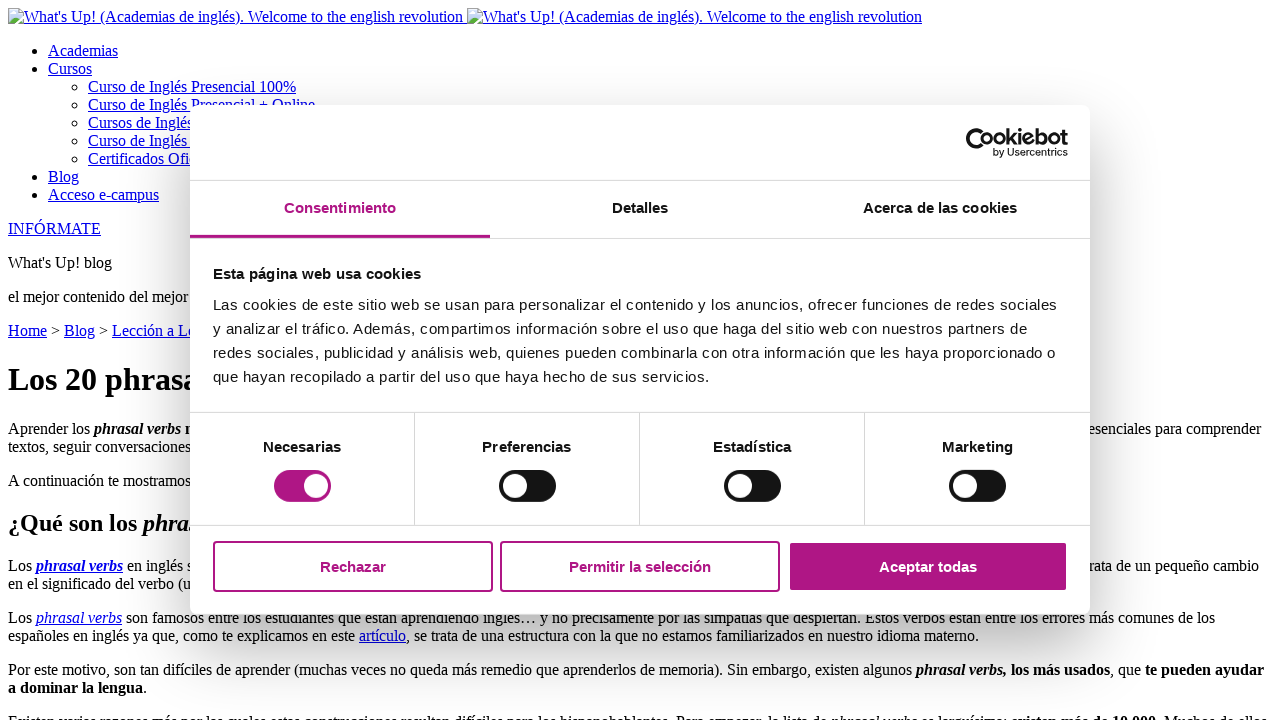

Page body content is accessible
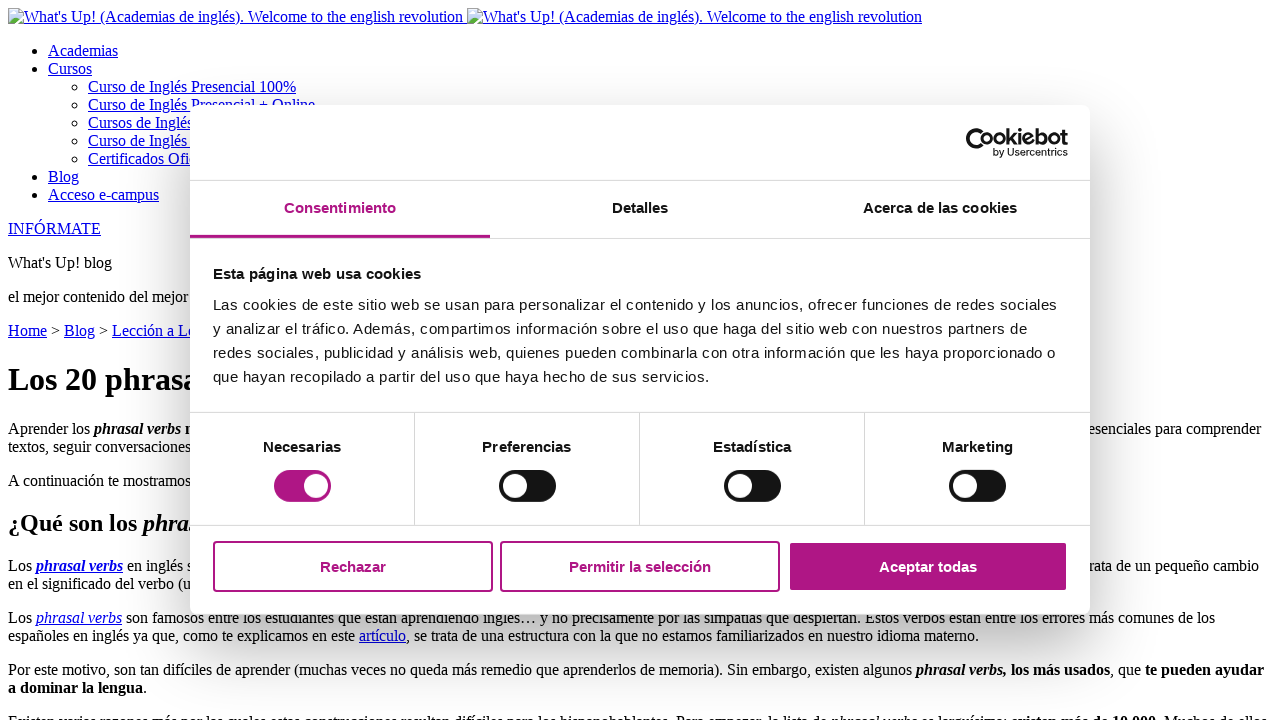

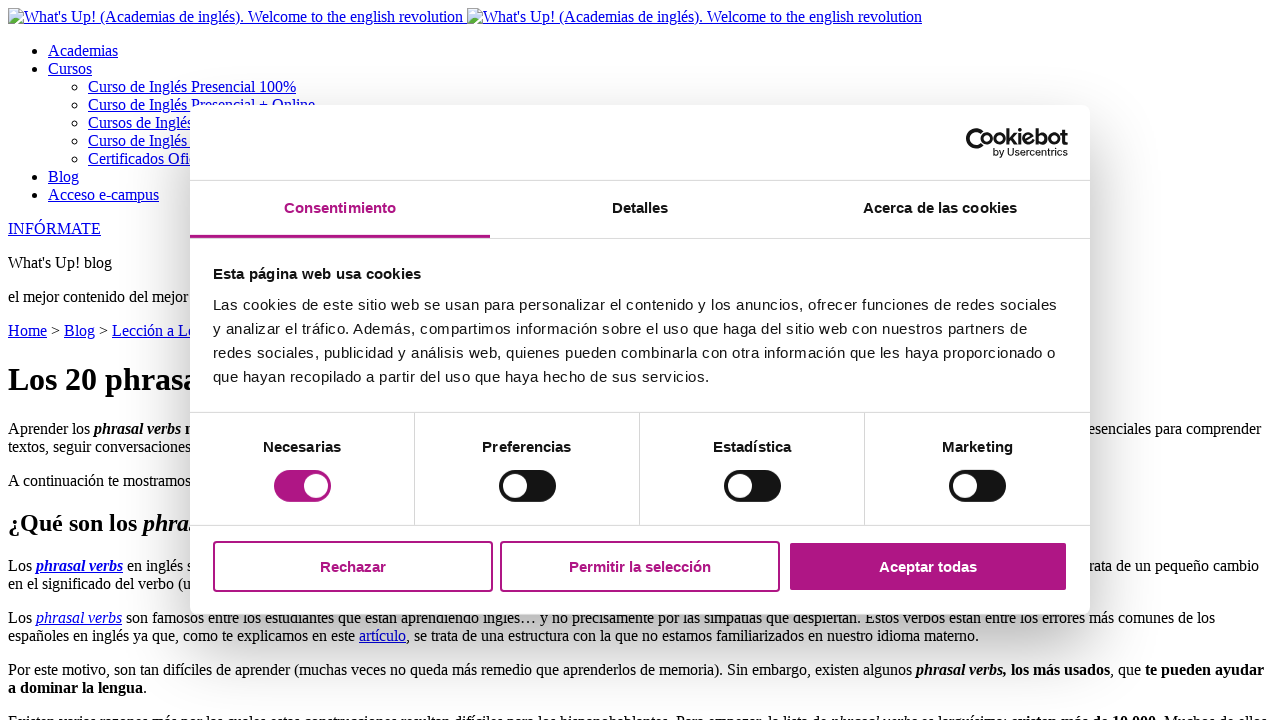